Tests iframe handling by filling form fields in nested frames - fills first name, last name in the parent frame, email in a child frame, and updates last name from the parent frame reference

Starting URL: https://letcode.in/frame

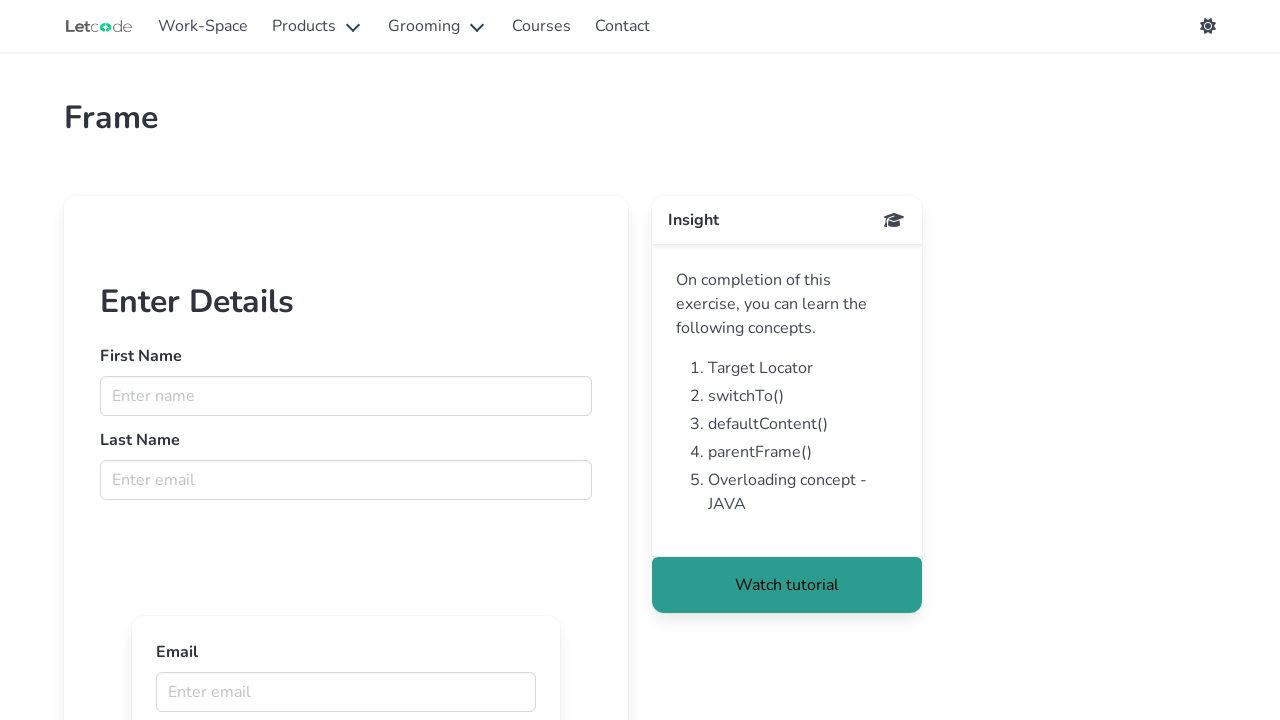

Retrieved frame with name 'firstFr'
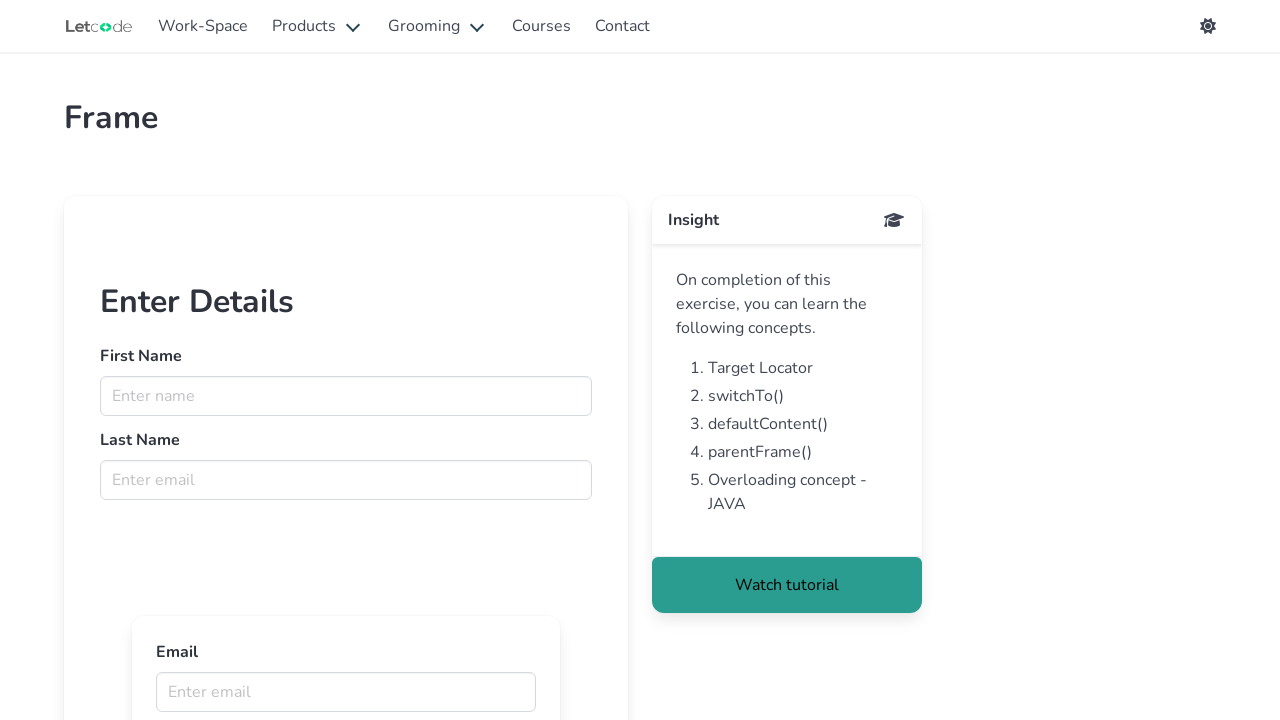

Filled first name field with 'Deepak' in parent frame on input[name='fname']
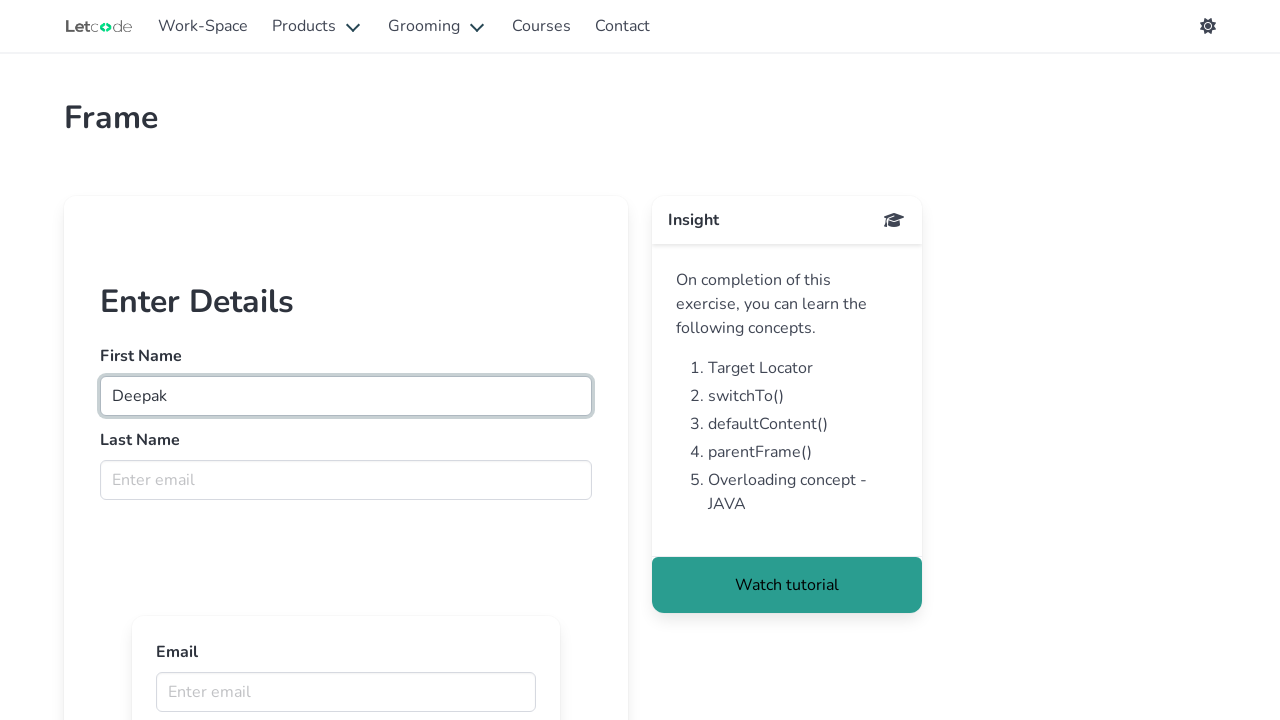

Filled last name field with 'Kamboj' in parent frame on input[name='lname']
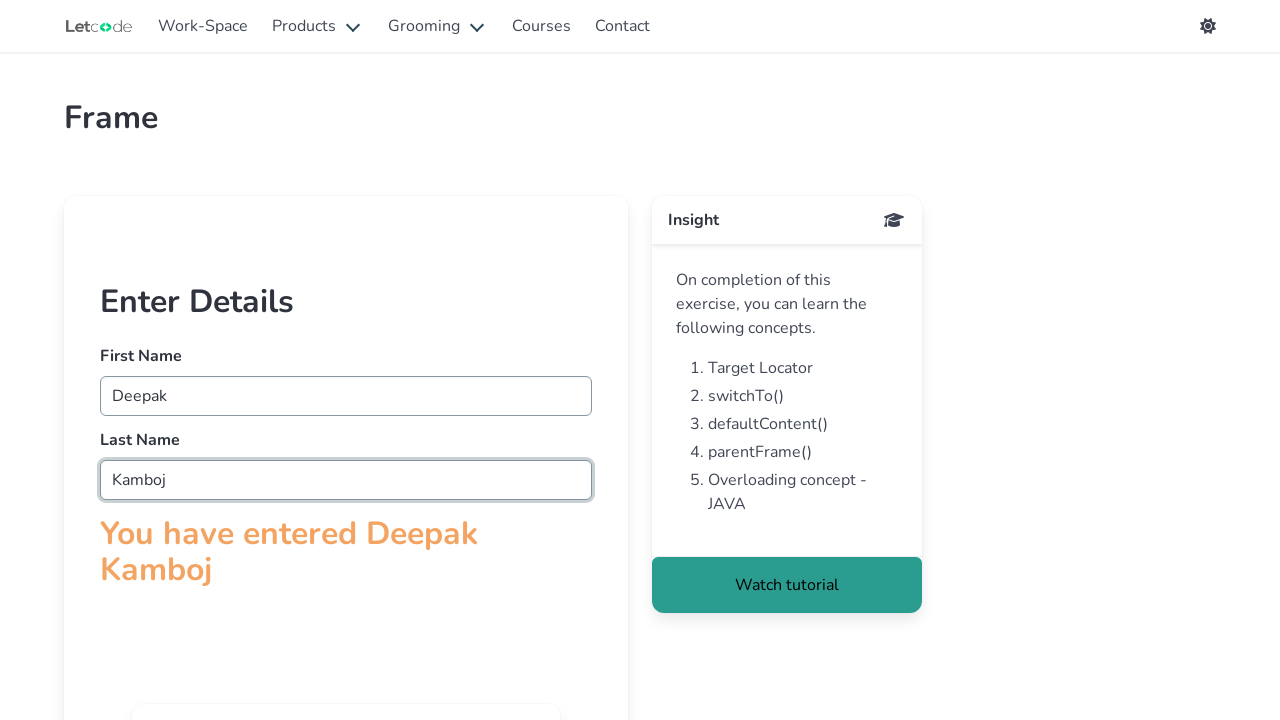

Retrieved 4 child frames
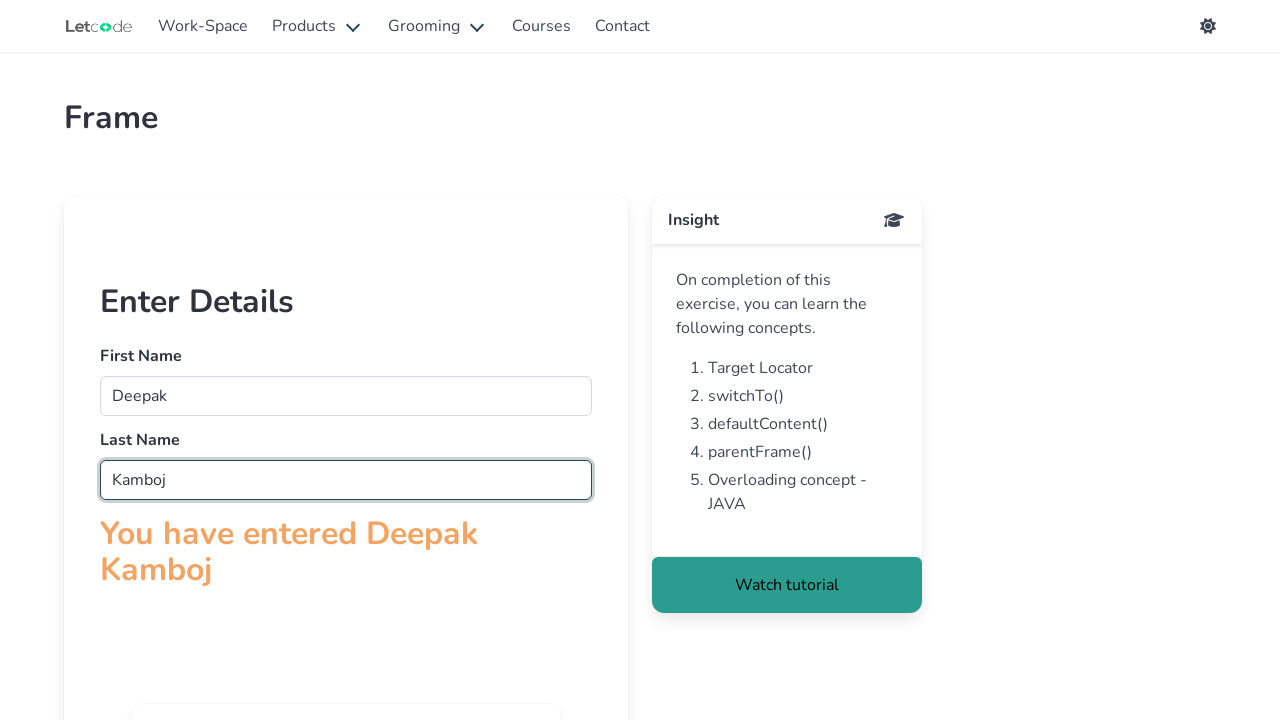

Filled email field with 'deepakkamboj@gmail.com' in child frame on input[name='email']
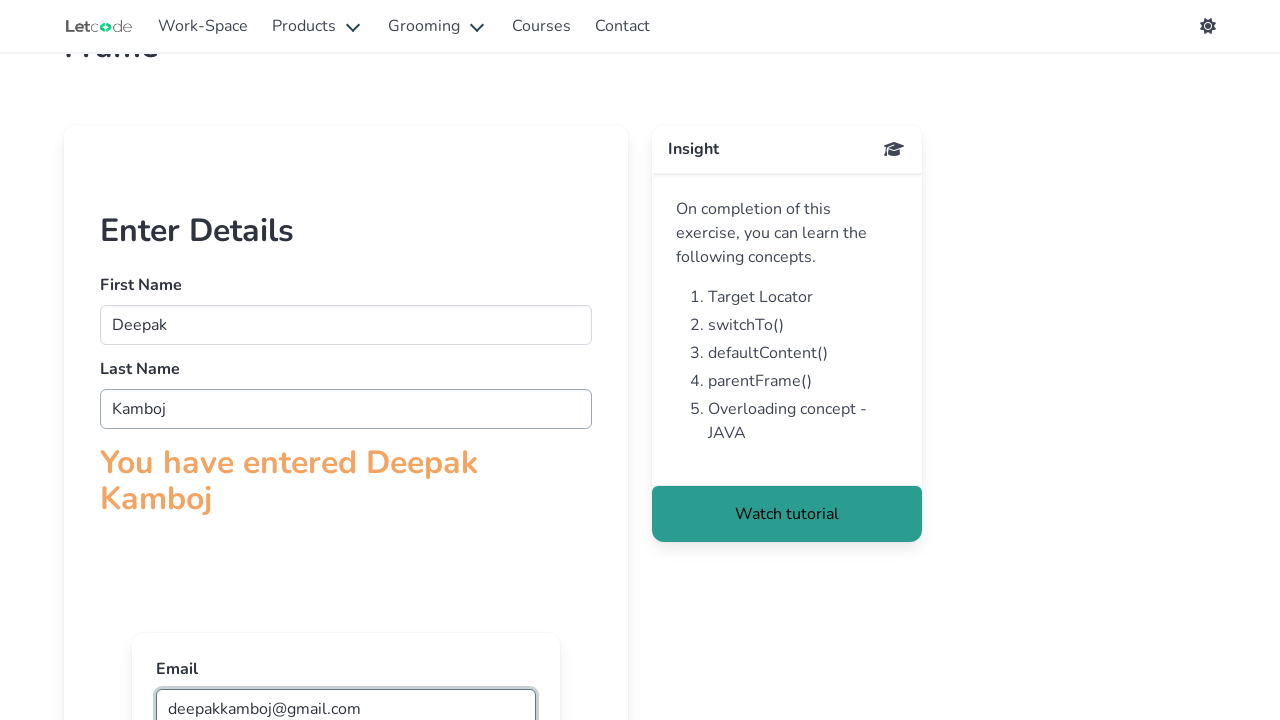

Retrieved parent frame reference from child frame
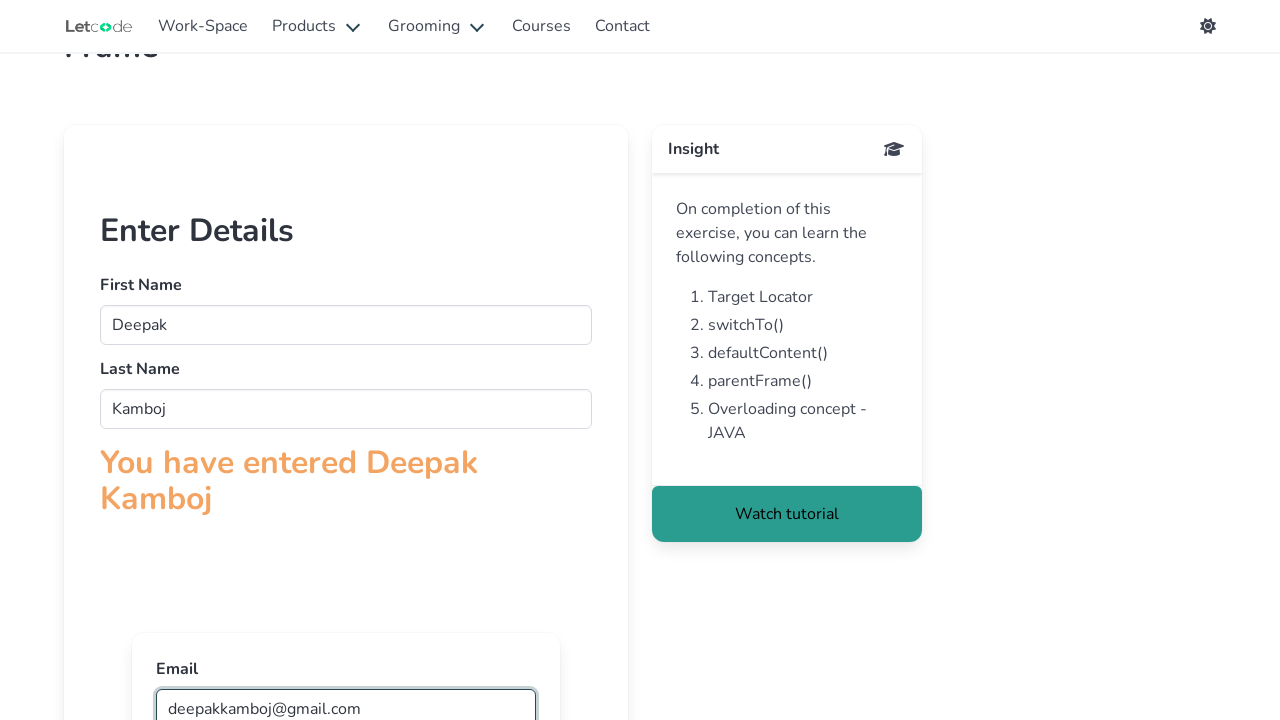

Updated last name field to 'Youtube' in parent frame on input[name='lname']
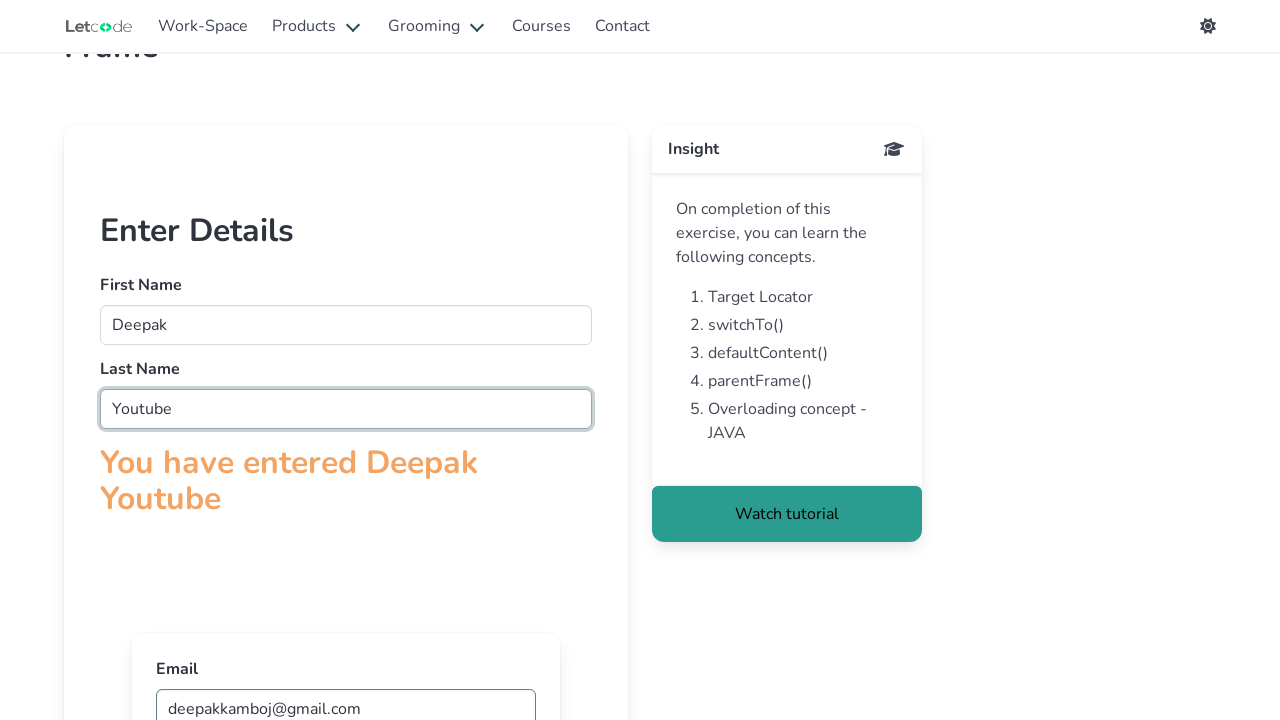

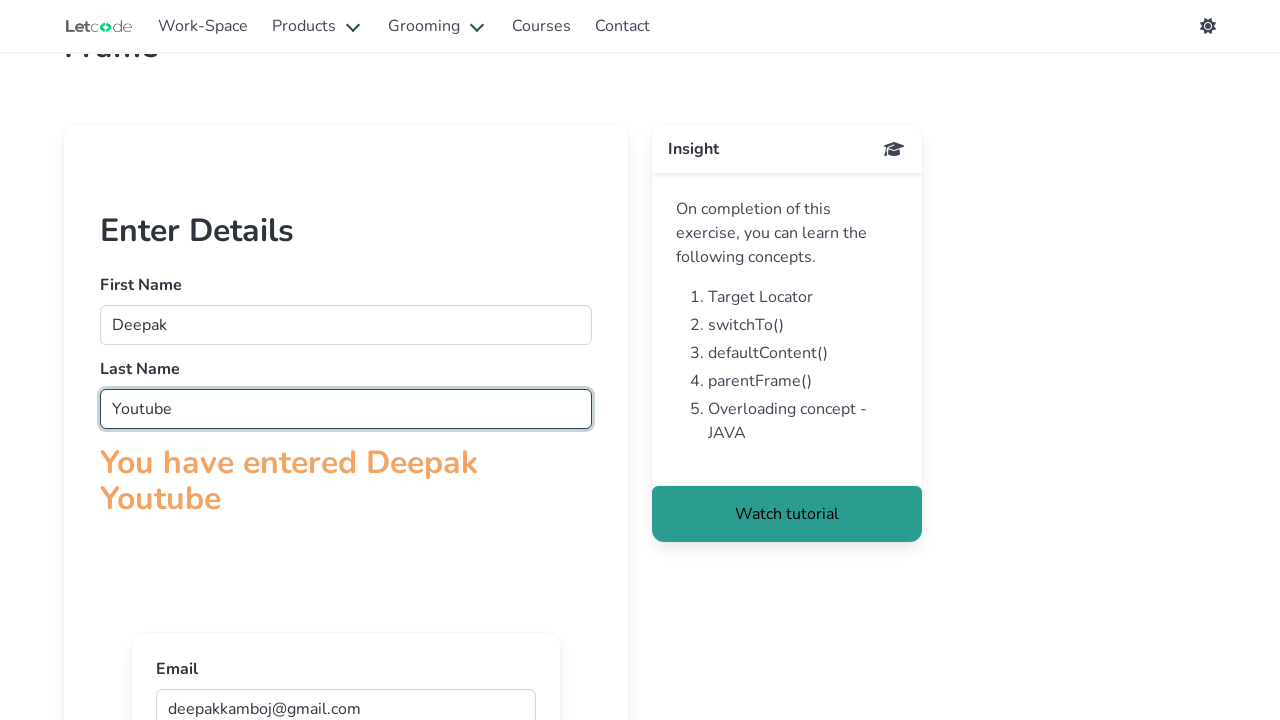